Navigates to the Python 2.7.12 download page and clicks on the Windows x86-64 MSI installer download link to test download functionality

Starting URL: https://www.python.org/downloads/release/python-2712/

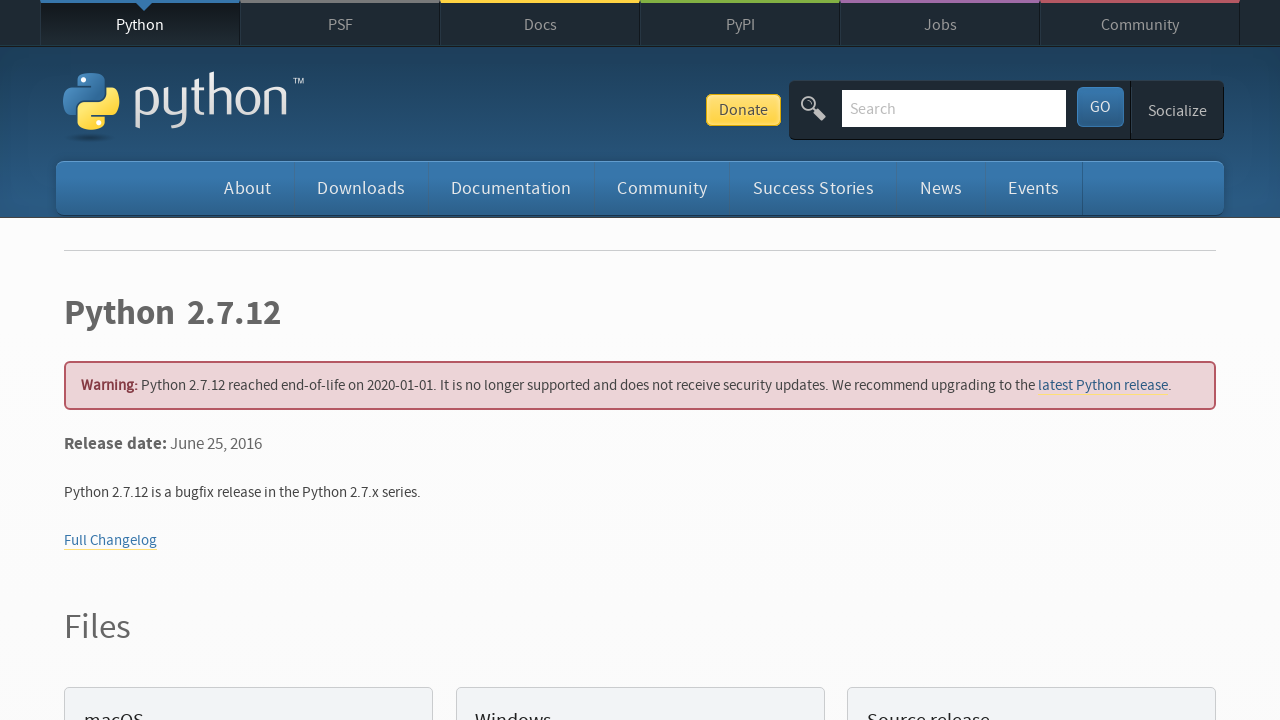

Navigated to Python 2.7.12 release page
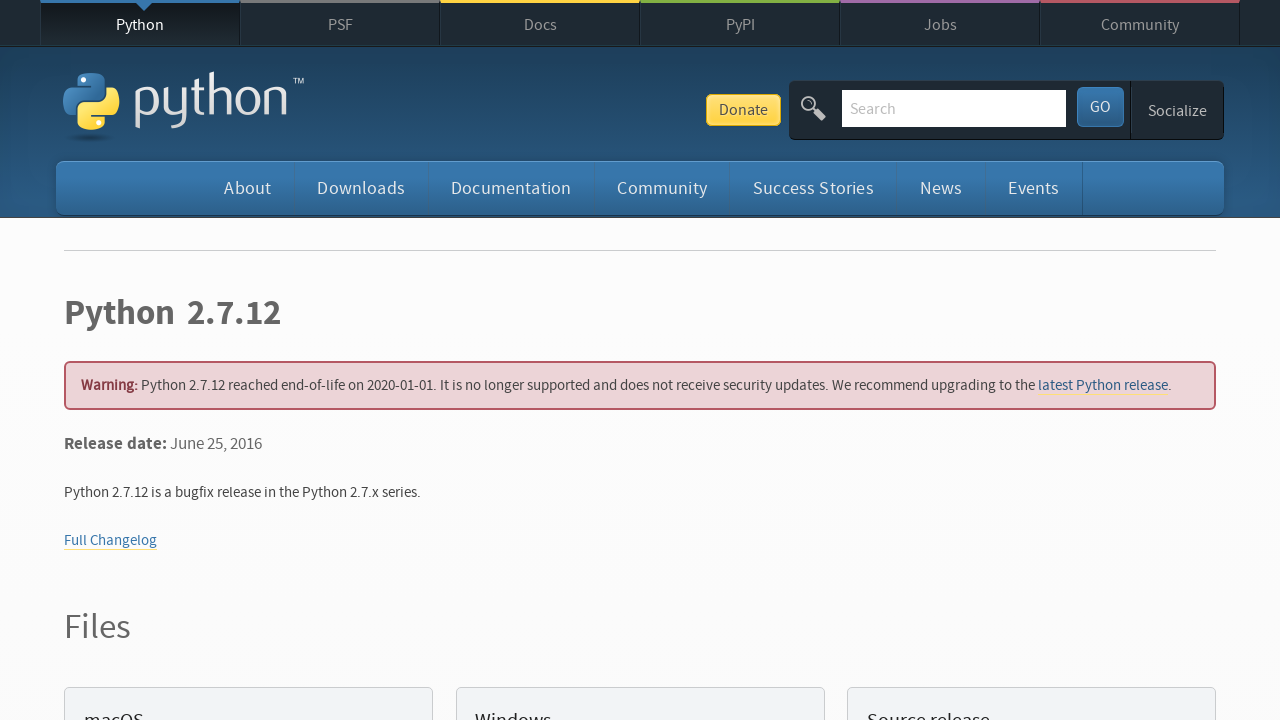

Clicked Windows x86-64 MSI installer download link at (162, 360) on a:has-text('Windows x86-64 MSI installer')
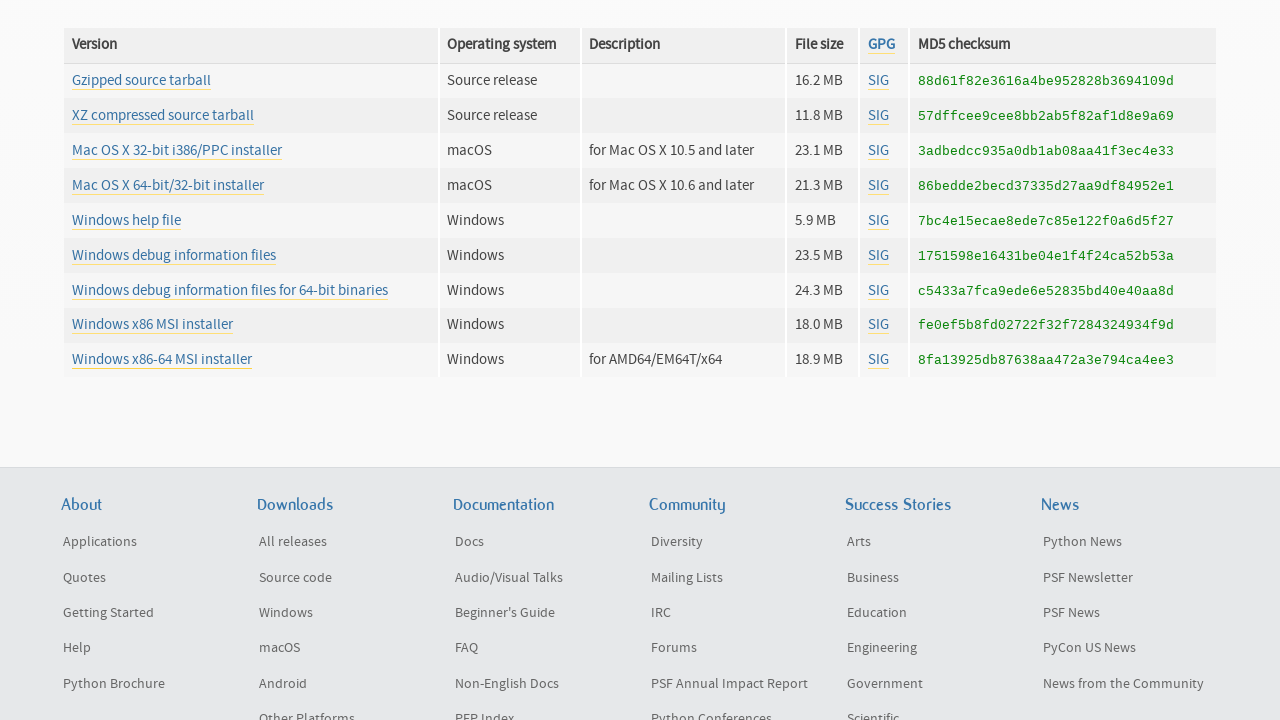

Waited for download to initiate
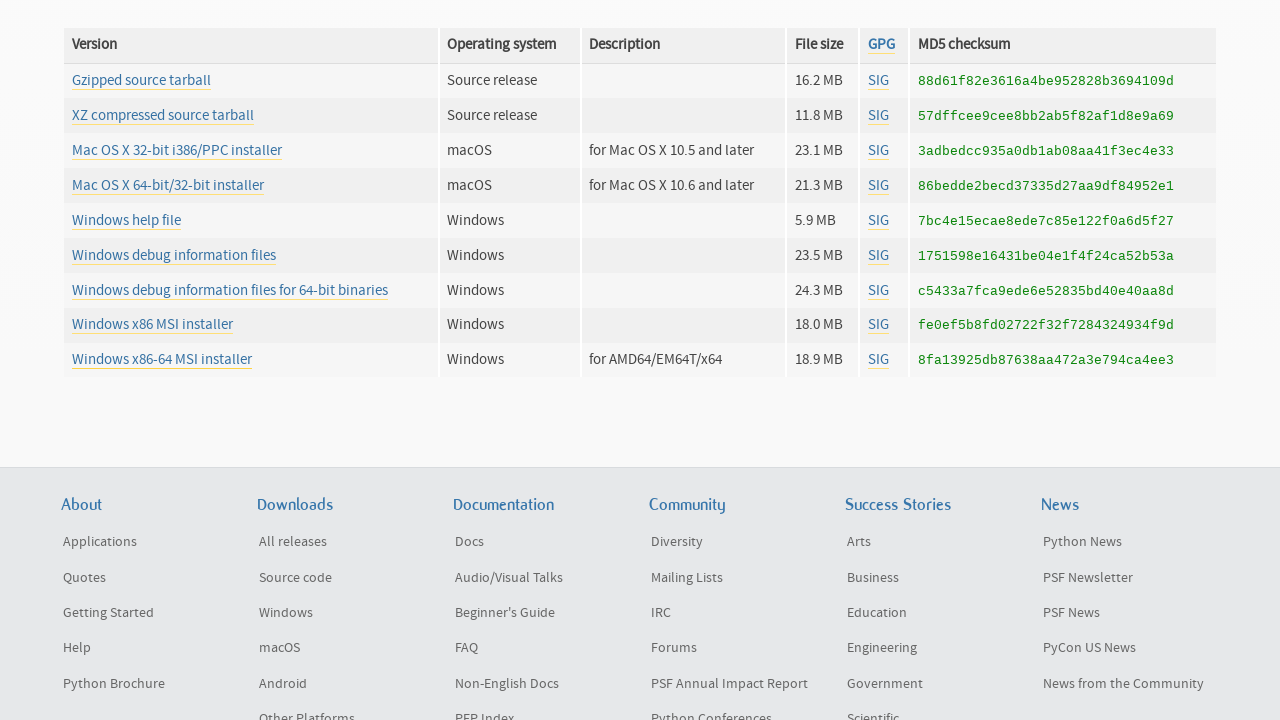

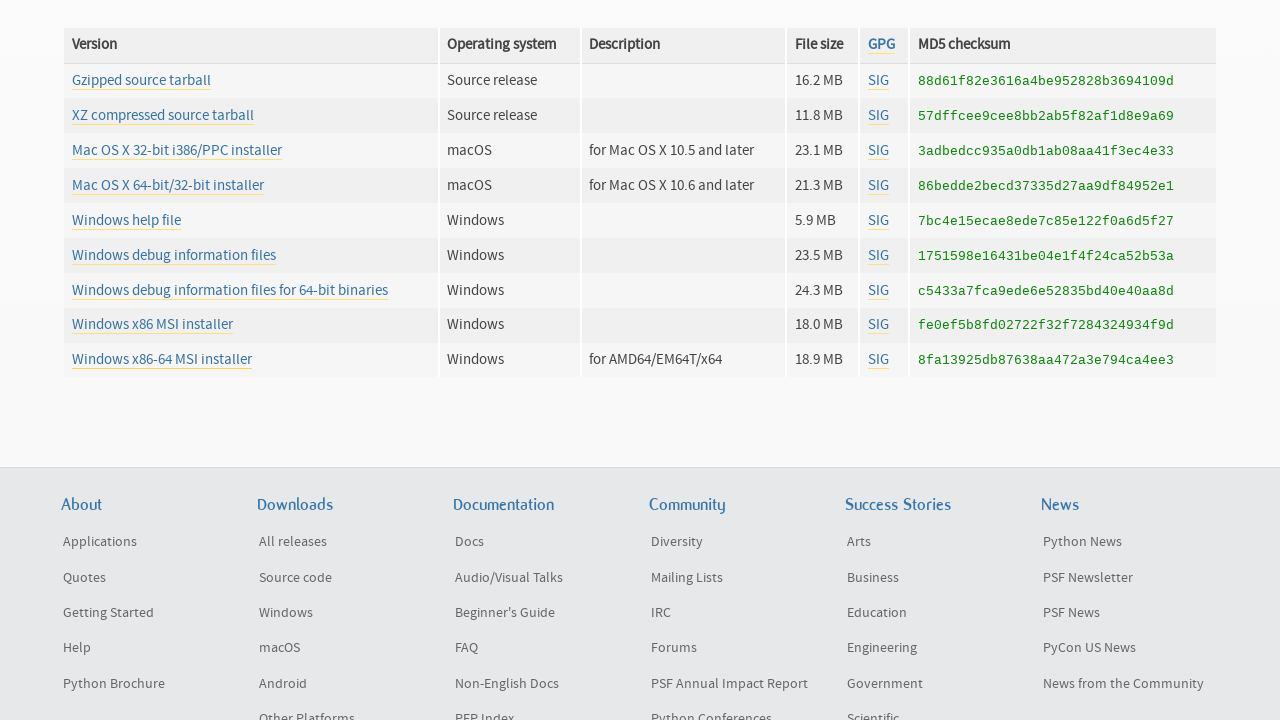